Tests handling of a confirm alert by clicking a button that triggers a confirm dialog and dismissing it, then verifying the cancel message appears

Starting URL: https://testautomationpractice.blogspot.com/

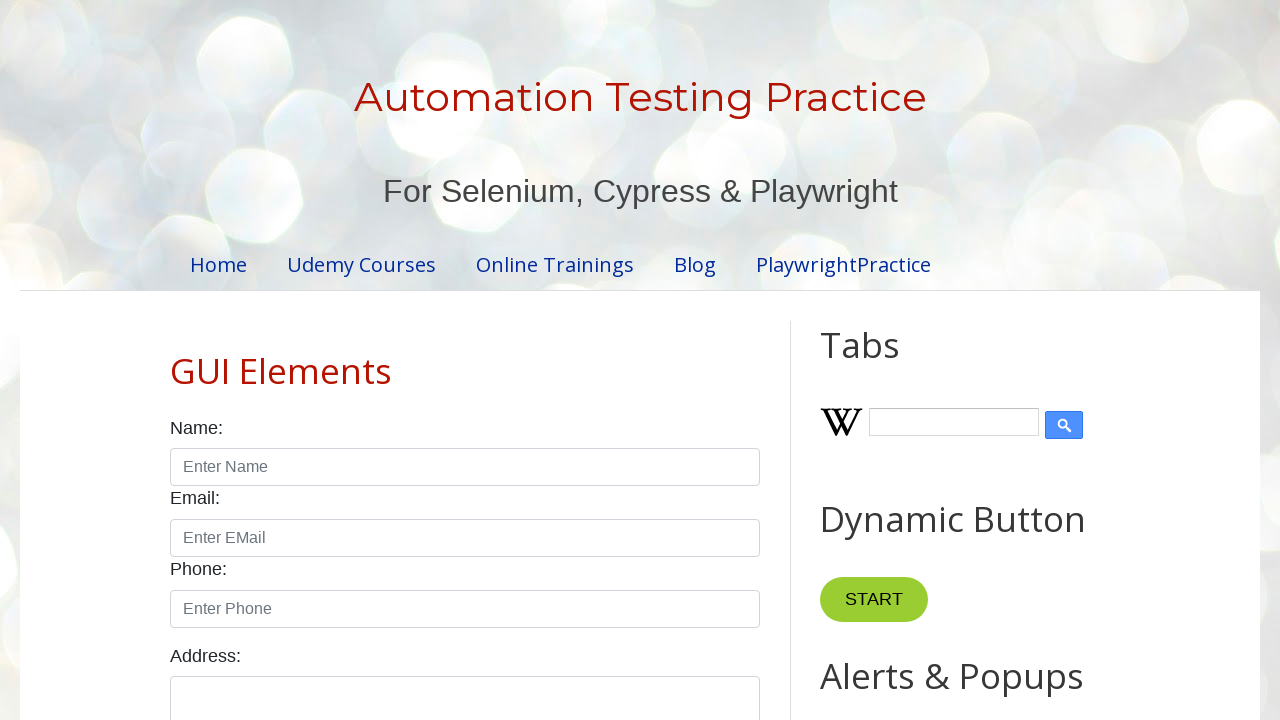

Set up dialog handler to dismiss confirm alert
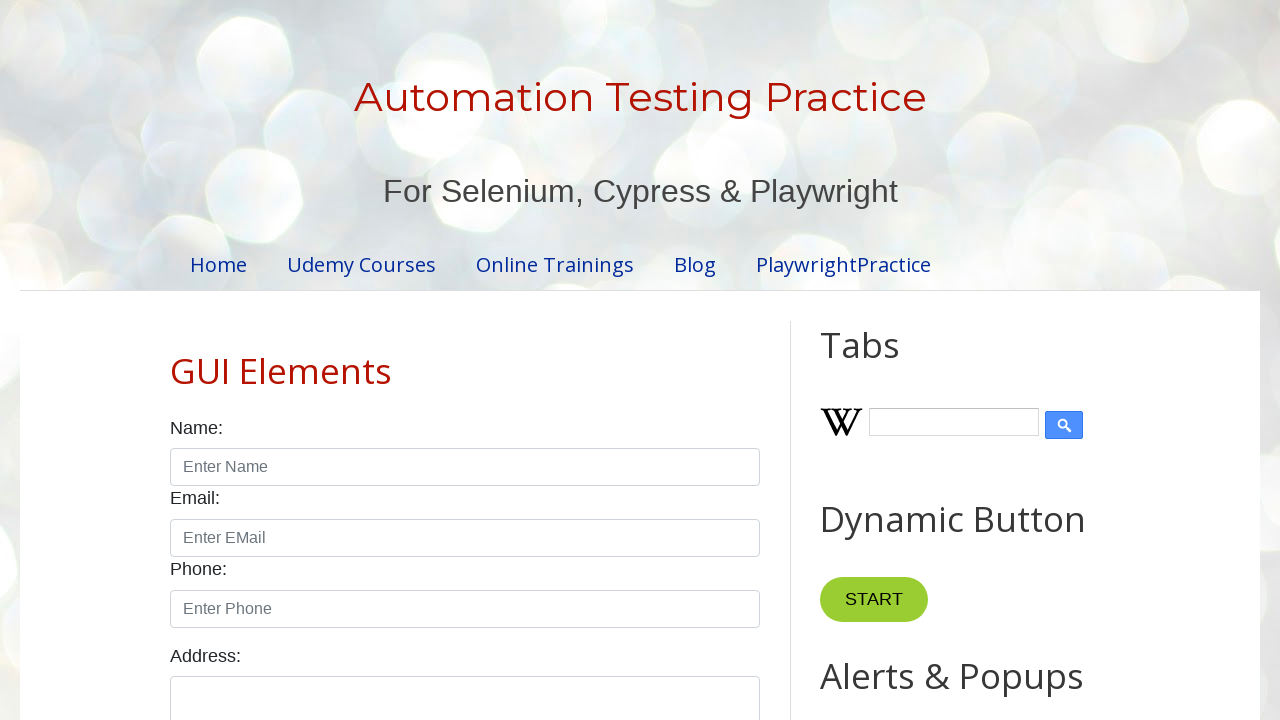

Clicked confirm button to trigger dialog at (912, 360) on #confirmBtn
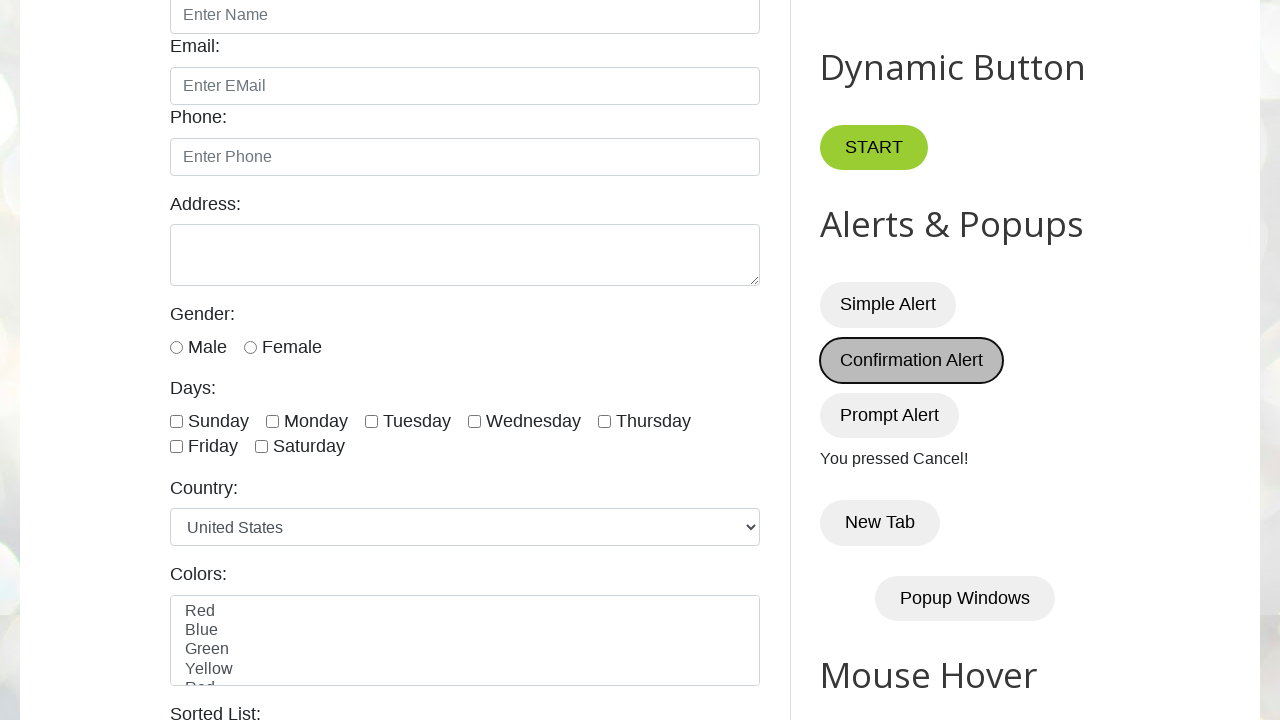

Waited for demo element to appear
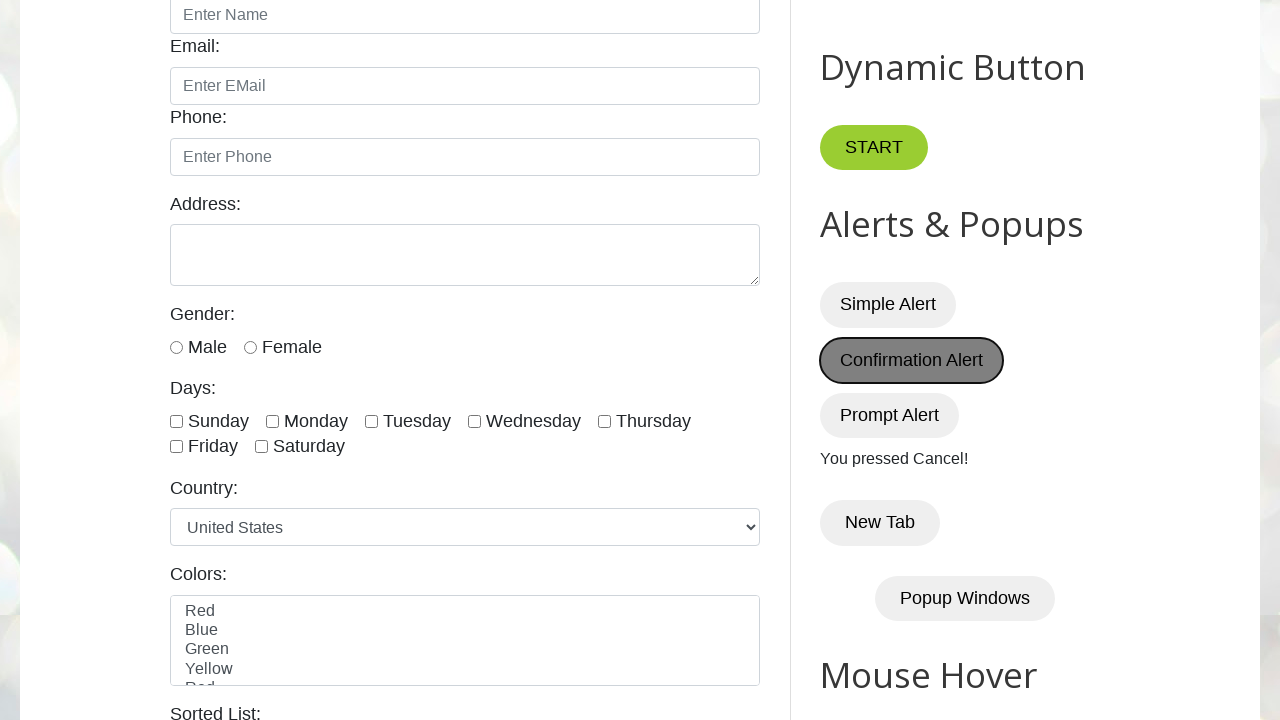

Verified cancel message 'You pressed Cancel!' is displayed
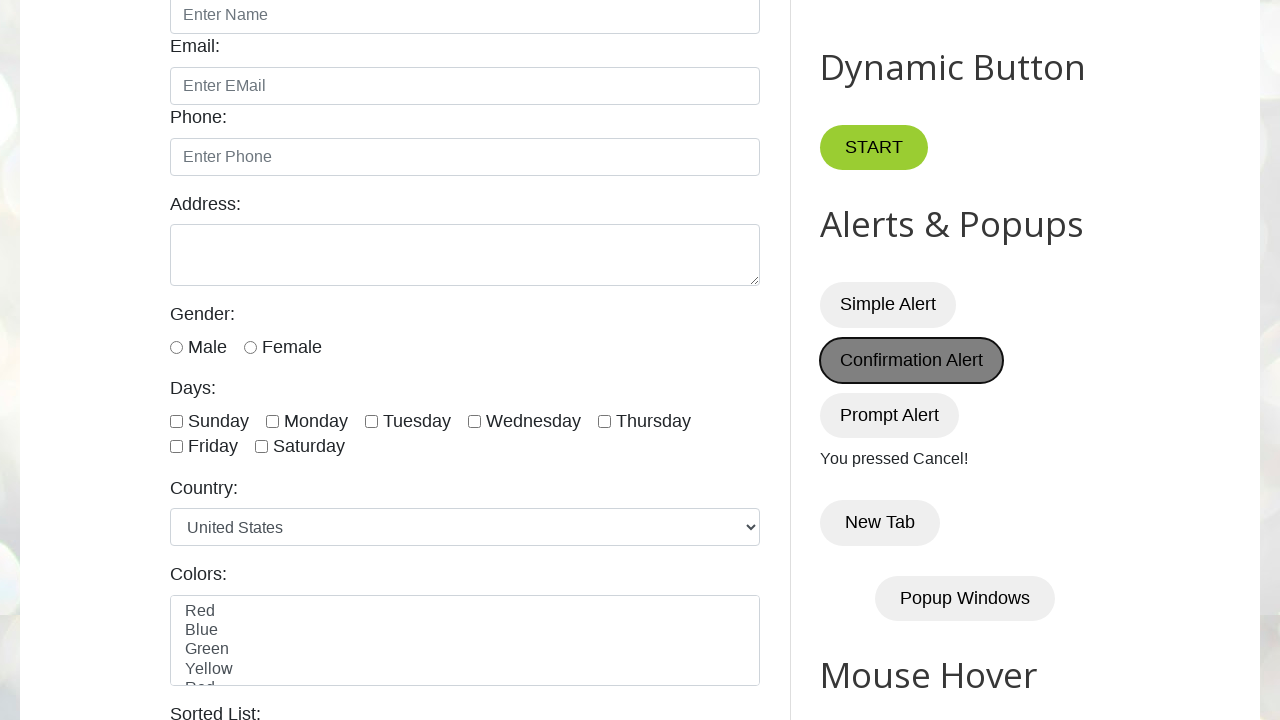

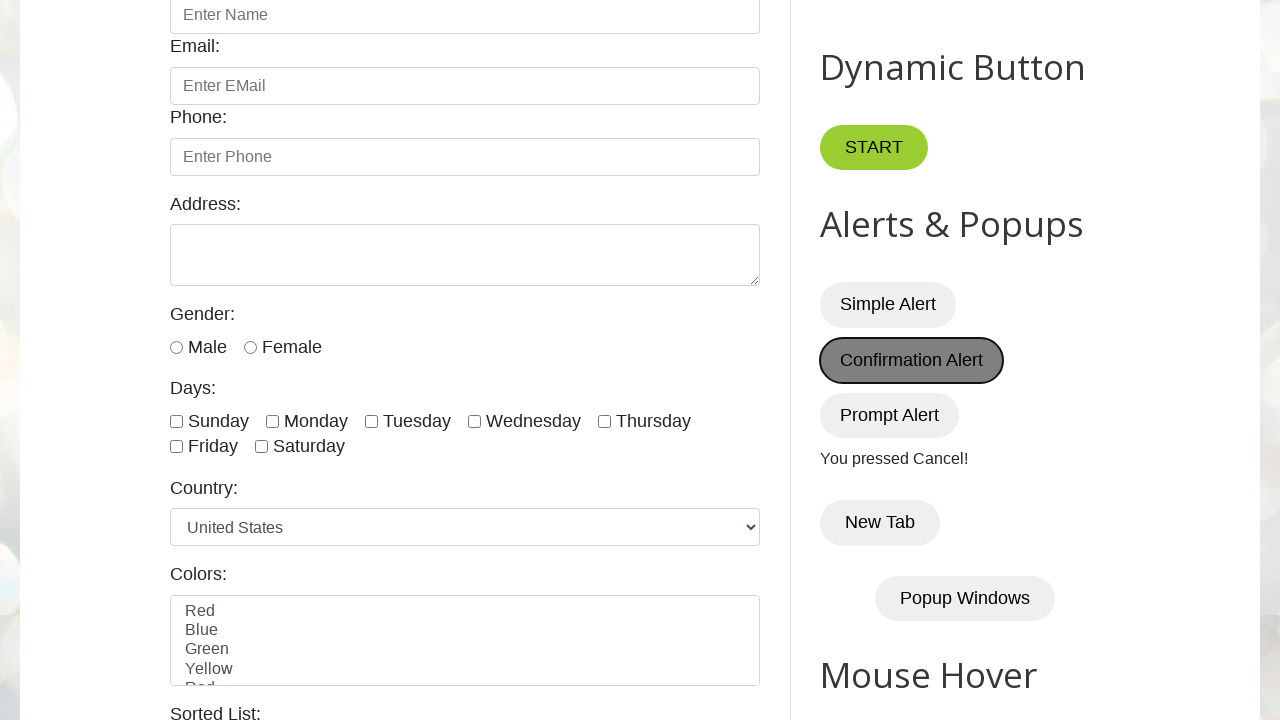